Tests JavaScript alert handling by clicking a button that triggers an alert and accepting it

Starting URL: https://the-internet.herokuapp.com/javascript_alerts

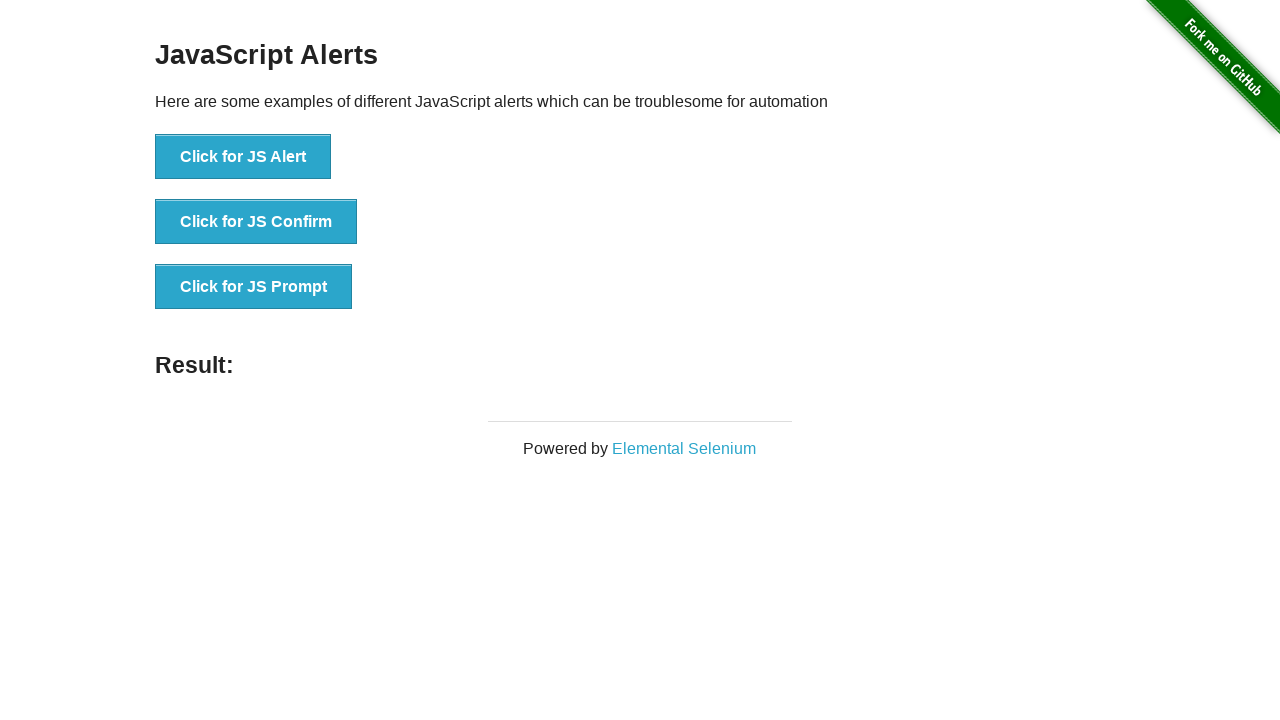

Clicked button to trigger JavaScript alert at (243, 157) on xpath=//button[normalize-space()='Click for JS Alert']
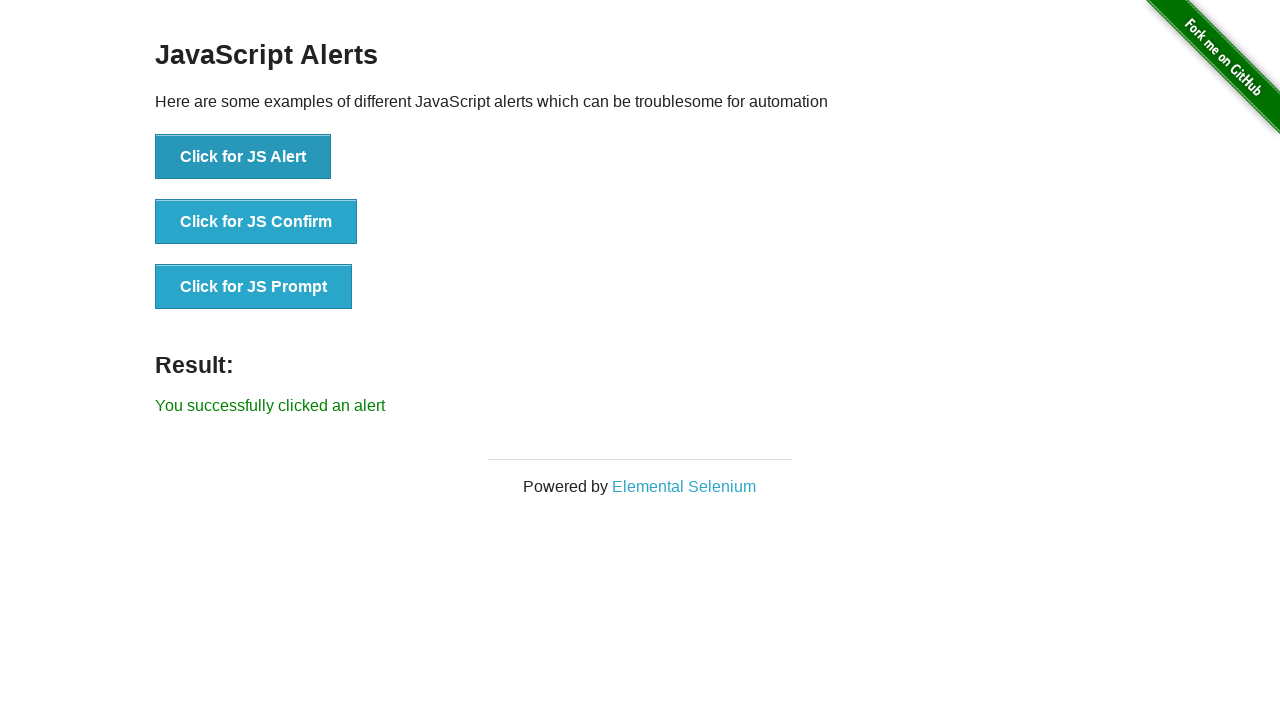

Set up dialog handler to accept alerts
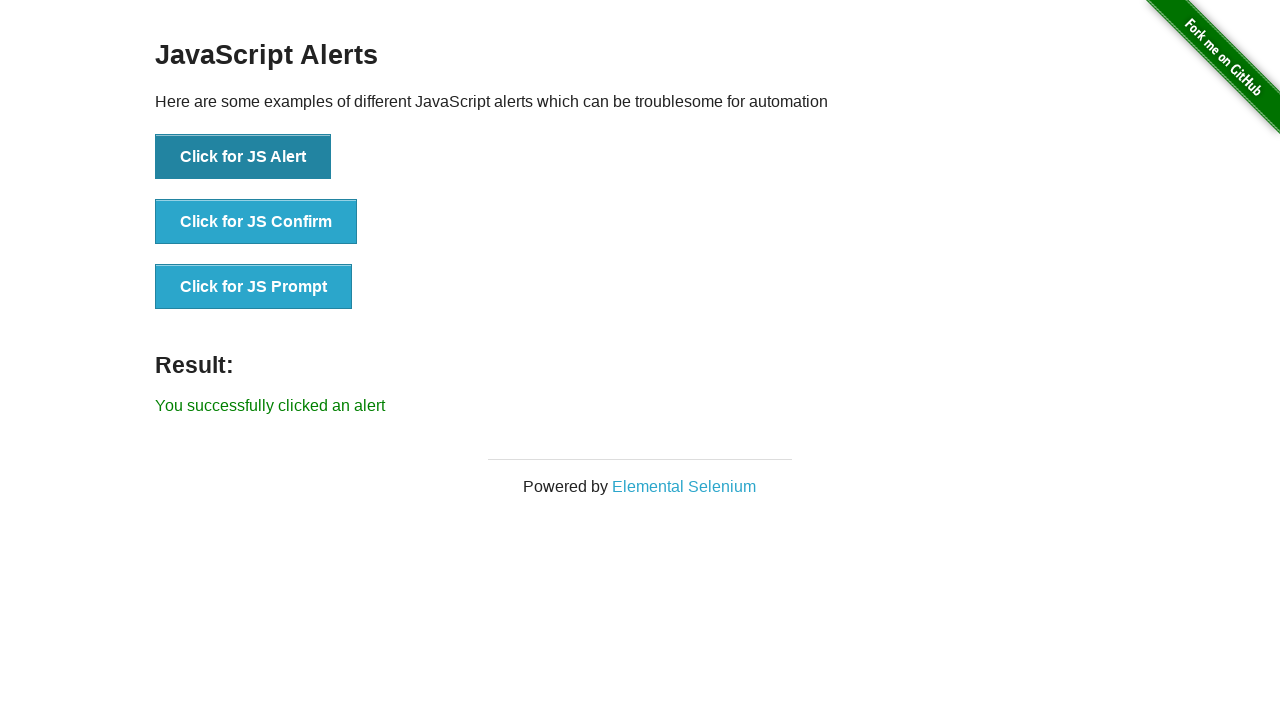

Waited 2 seconds for alert action to complete
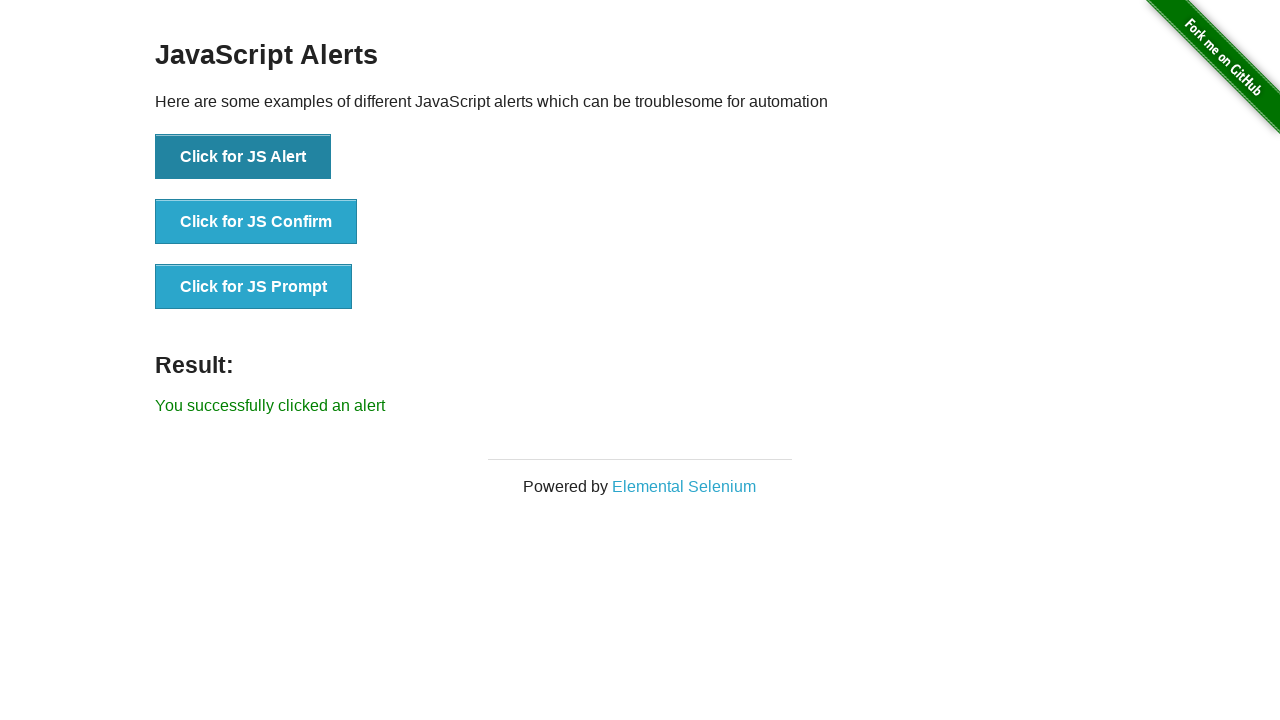

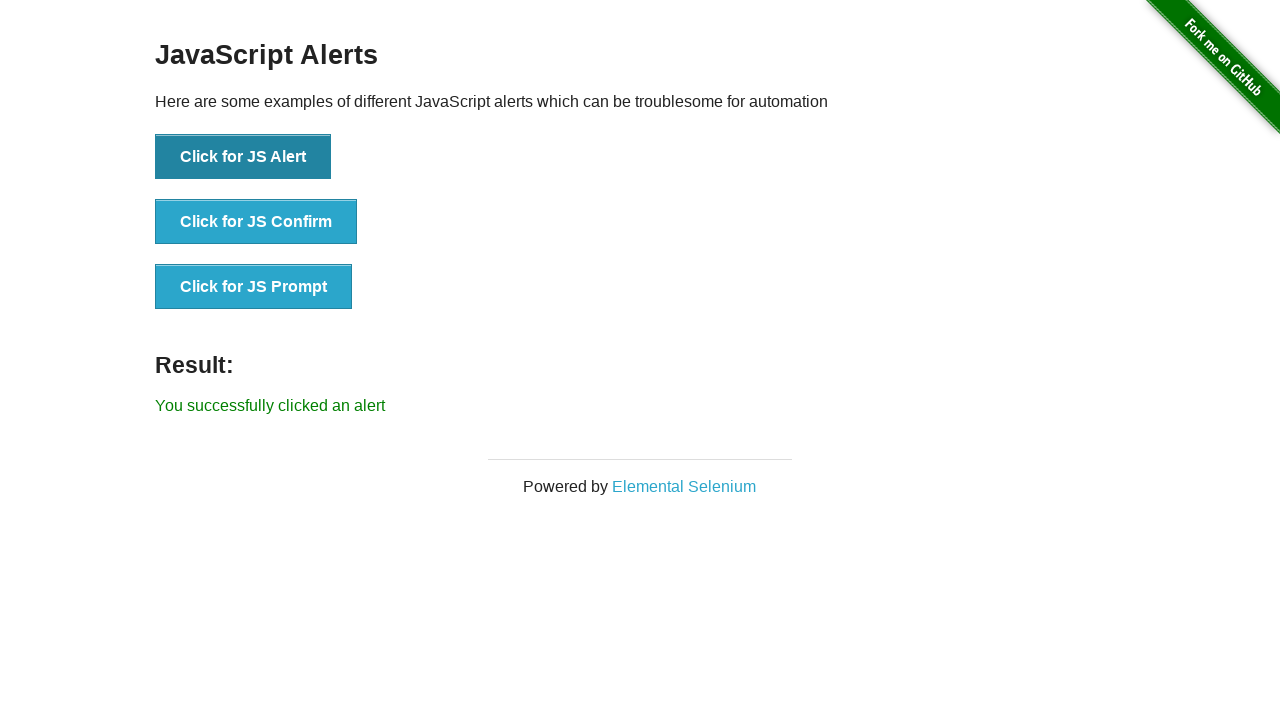